Tests reactivating all completed tasks using toggle-all while in Completed filter view

Starting URL: https://todomvc4tasj.herokuapp.com/

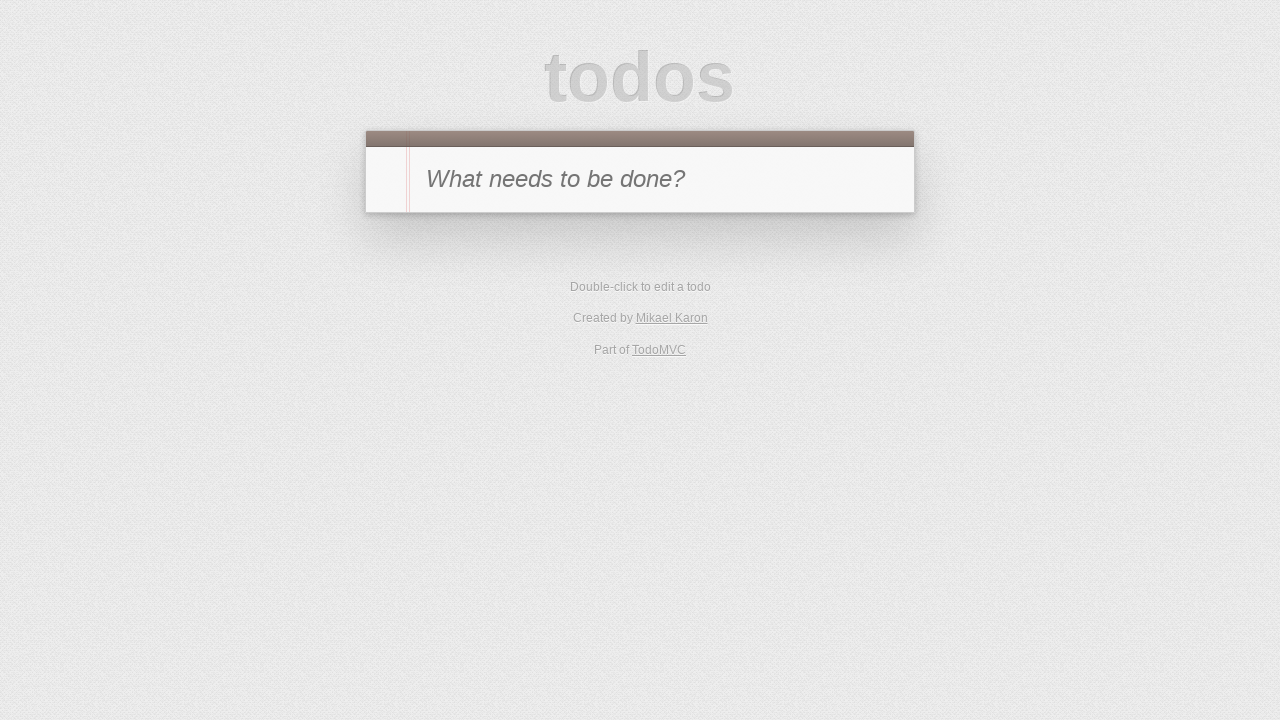

Set up two completed tasks via localStorage
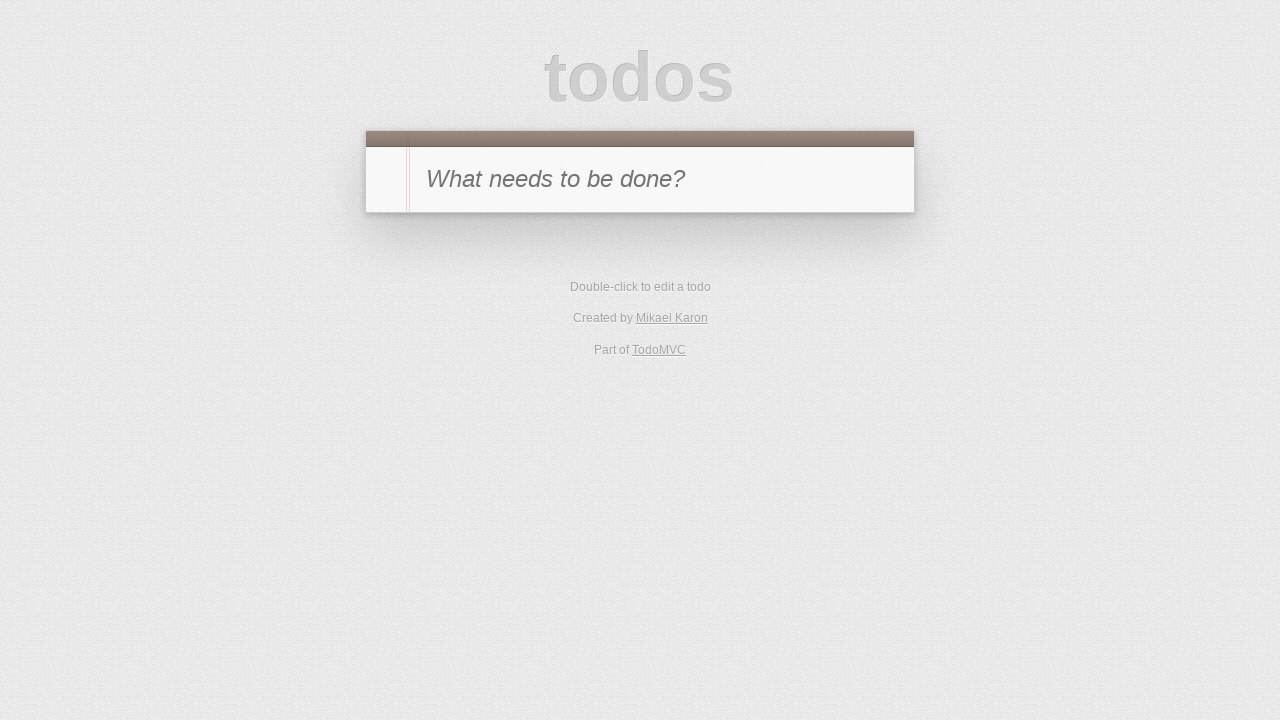

Reloaded page to load tasks from localStorage
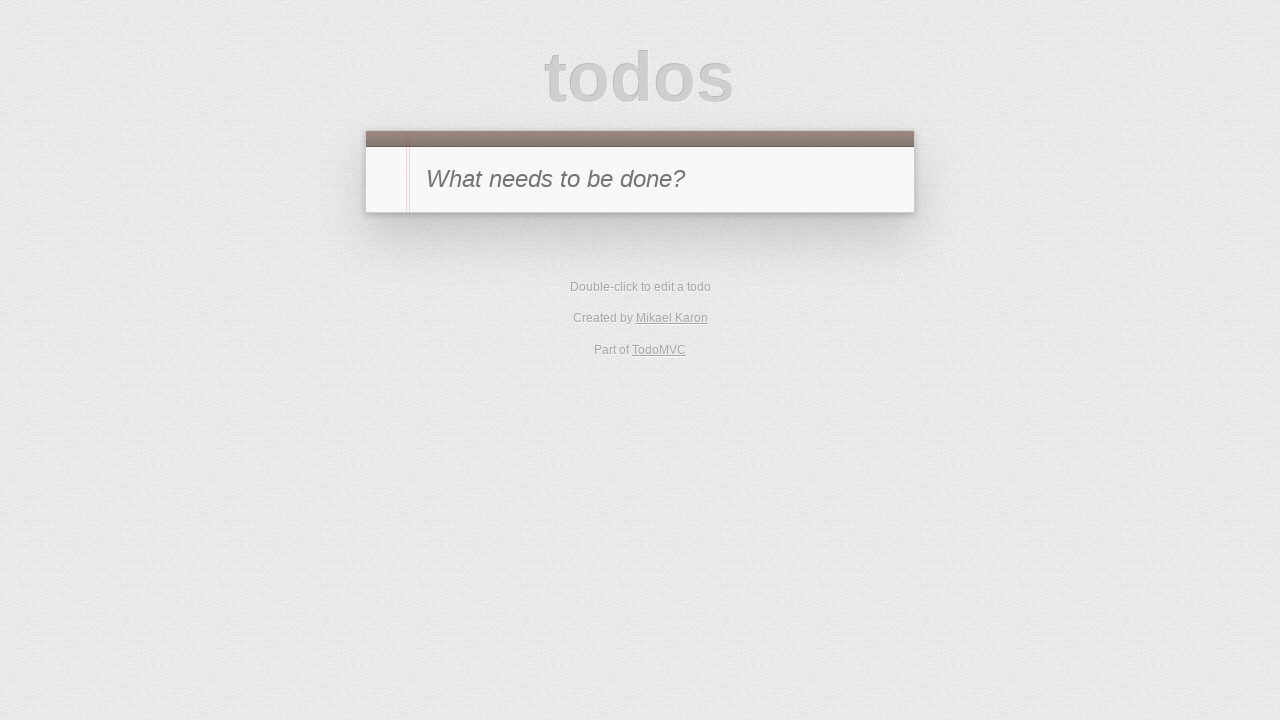

Clicked Completed filter to view only completed tasks at (676, 351) on #filters li:has-text('Completed')
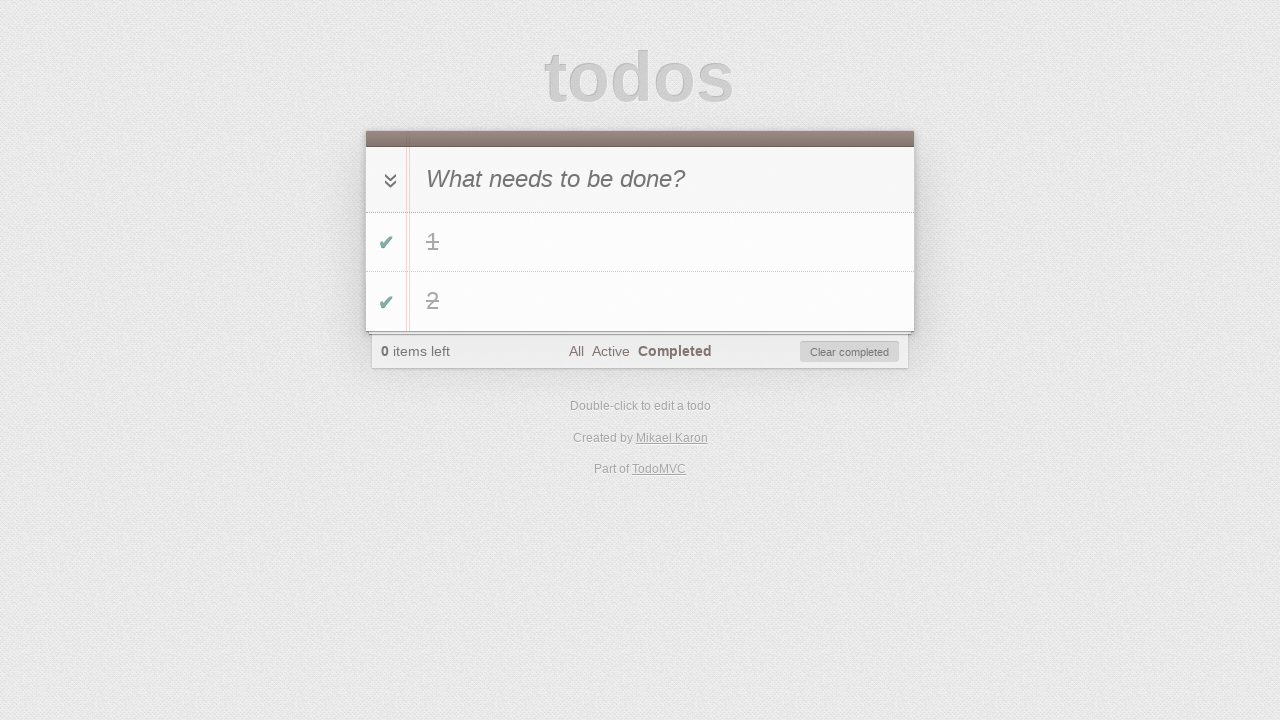

Clicked toggle-all checkbox to reactivate all completed tasks at (388, 180) on #toggle-all
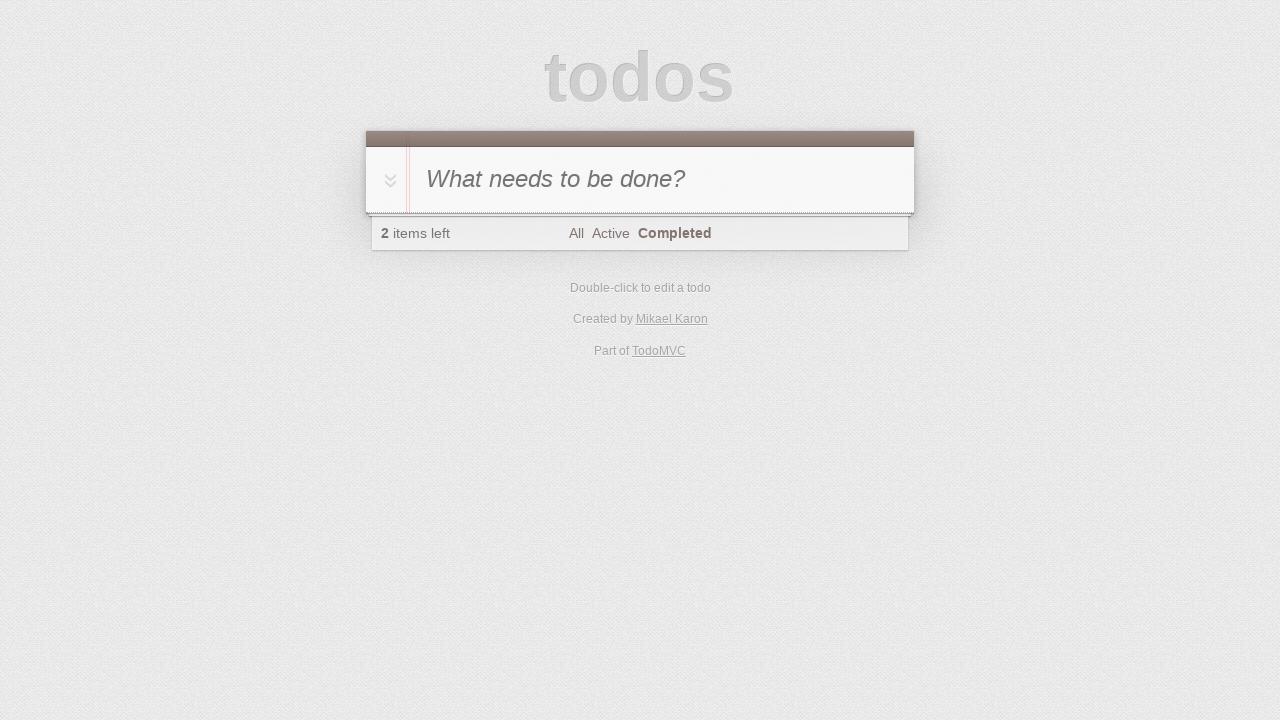

Waited for UI to update after reactivating tasks
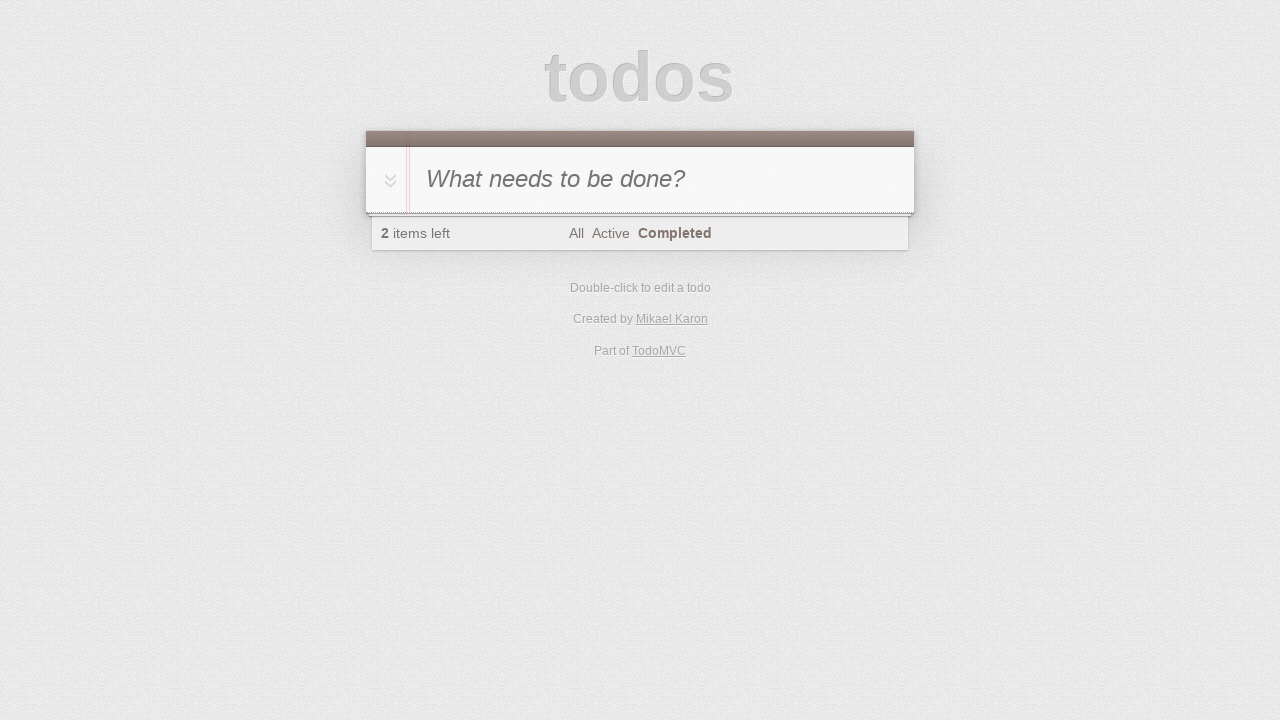

Verified that items left count shows 2 active tasks
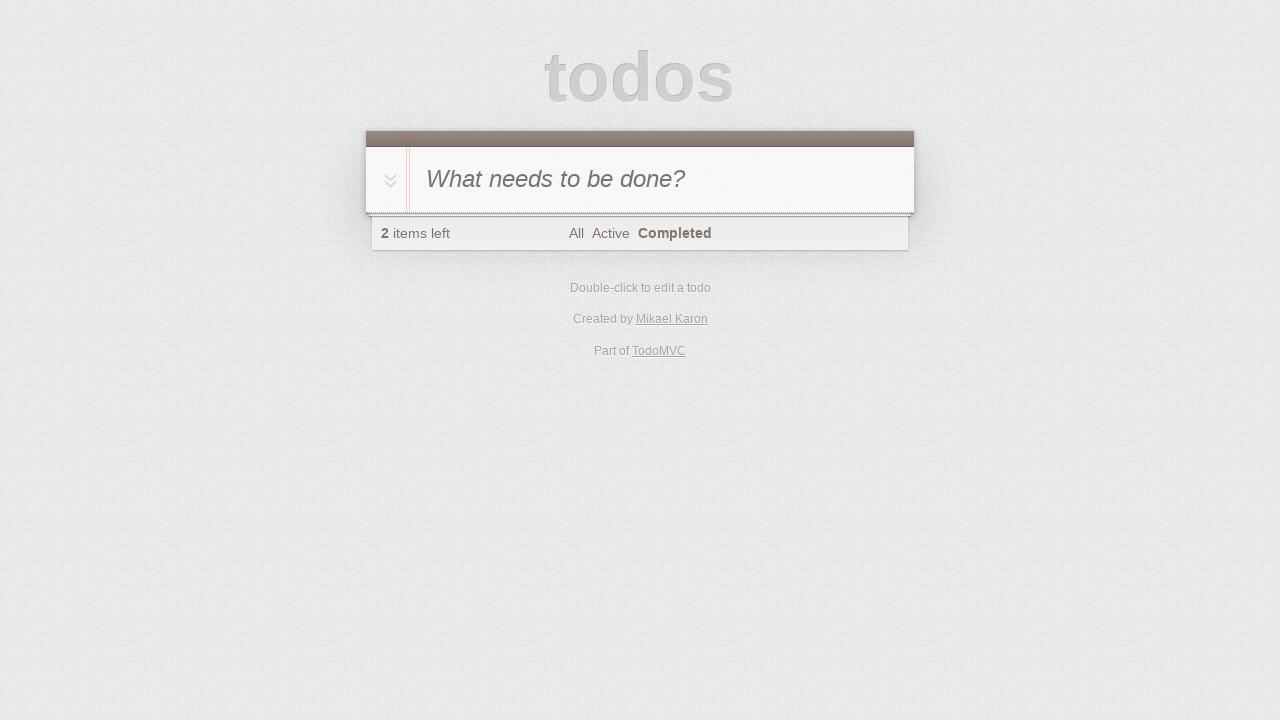

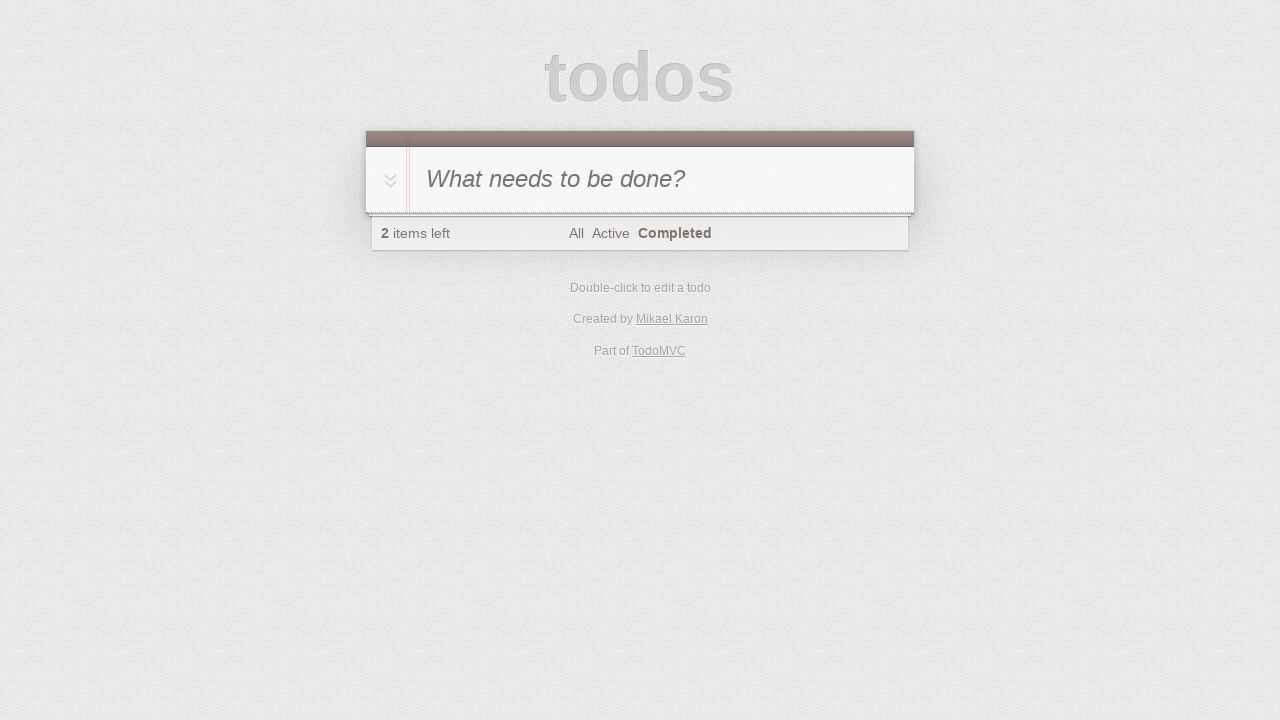